Tests NASA API page by searching for Exoplanet in Browse APIs menu and clicking through the Exoplanet documentation sections.

Starting URL: https://api.nasa.gov/

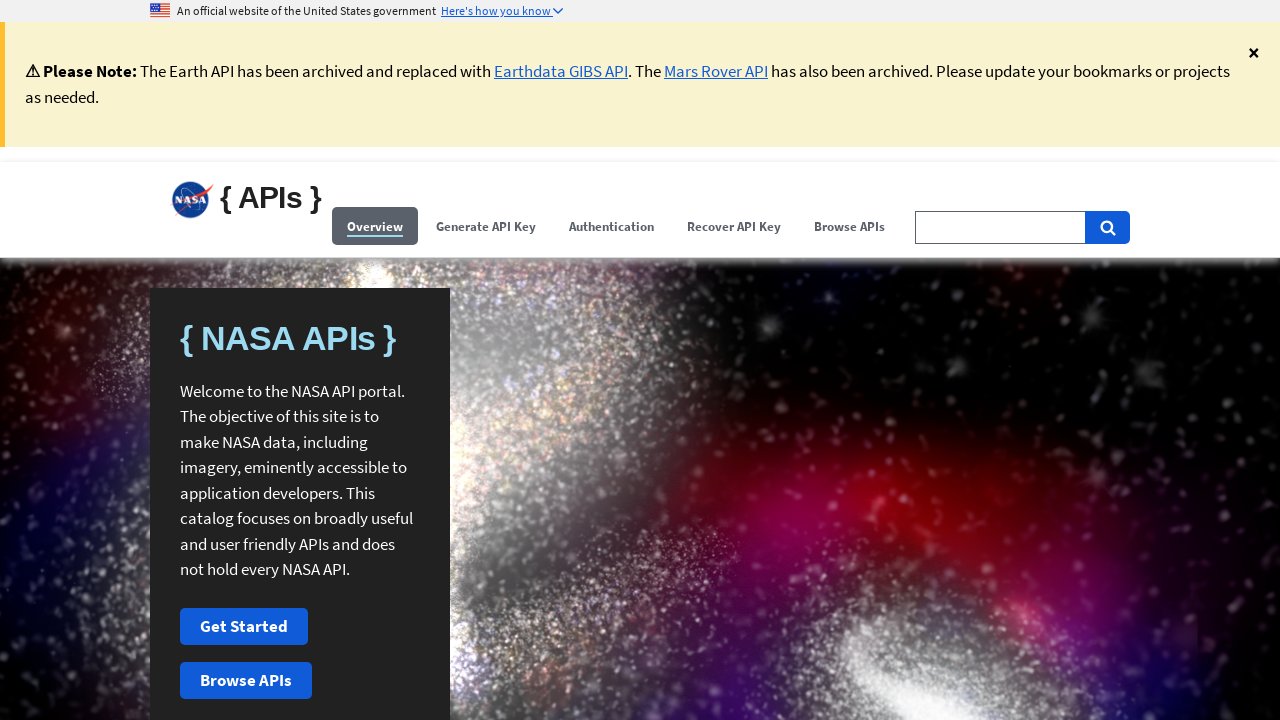

Clicked on Browse APIs menu at (850, 226) on xpath=(//span[contains(.,'Browse APIs')])[1]
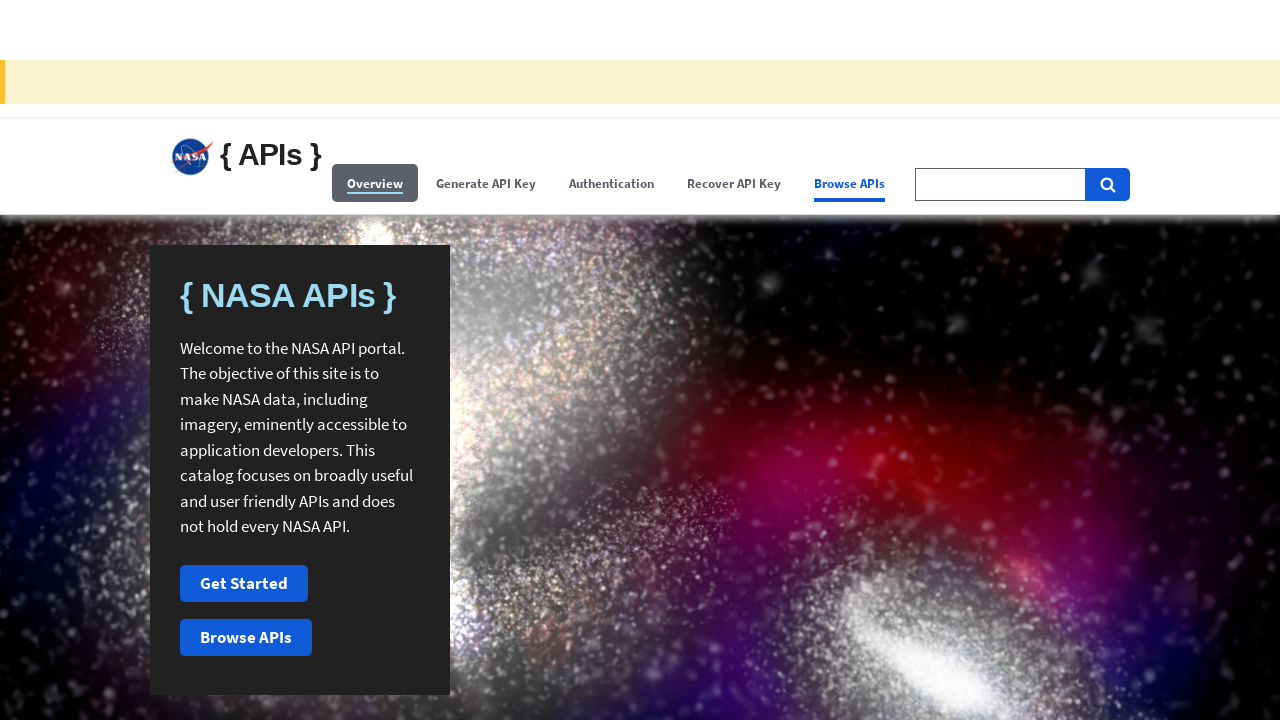

Filled search field with 'Exoplanet' on input#search-field-big
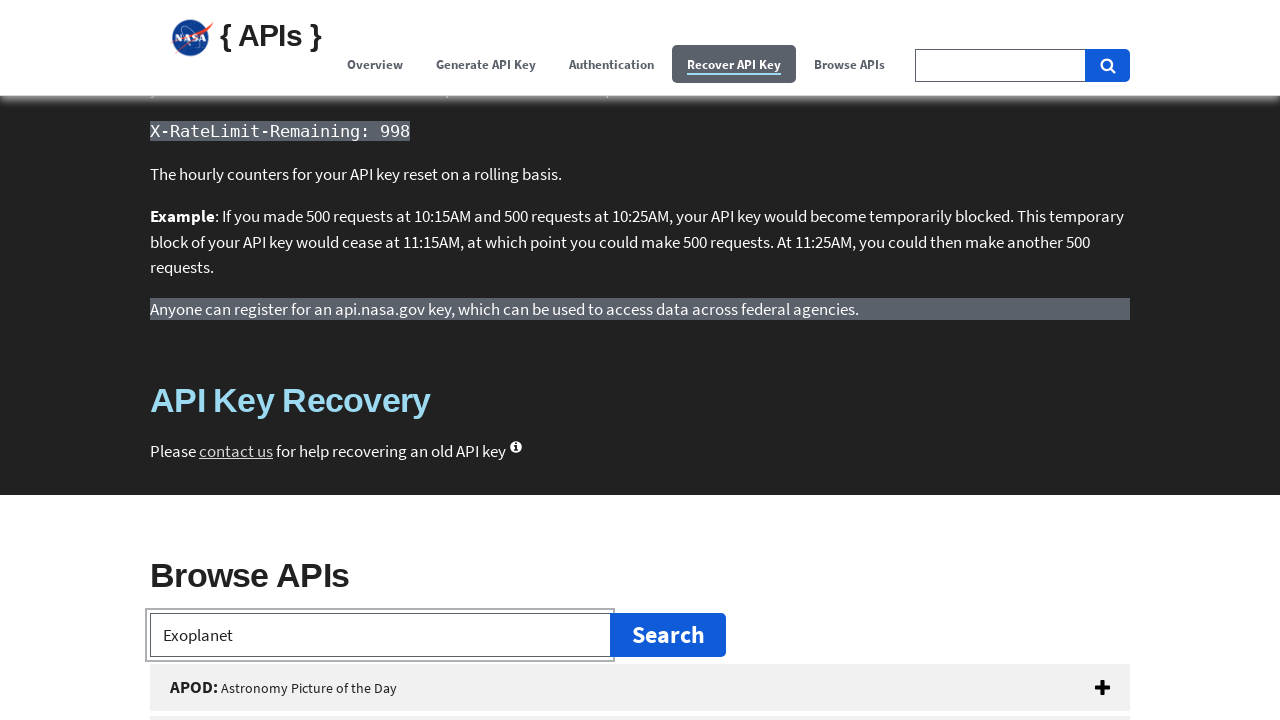

Clicked on Exoplanet button at (640, 360) on button#exoplanet
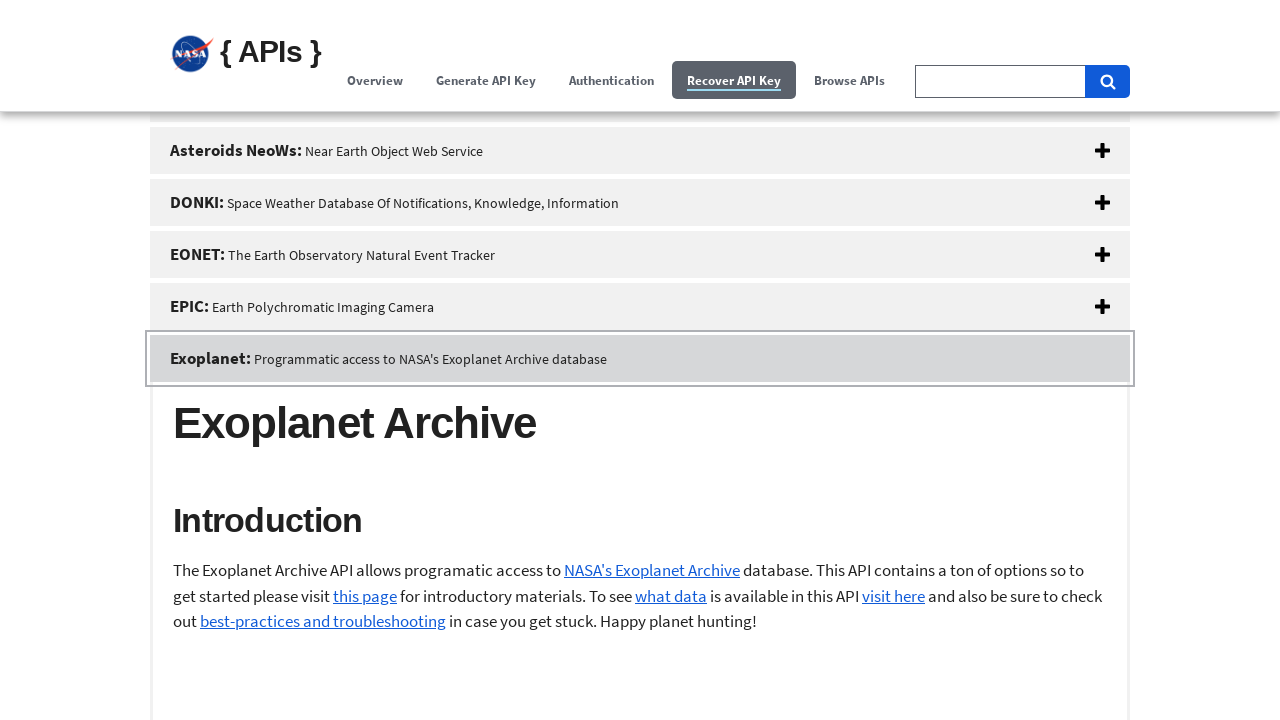

Clicked on Exoplanet Intro section at (640, 296) on h2#exoPlanetIntro
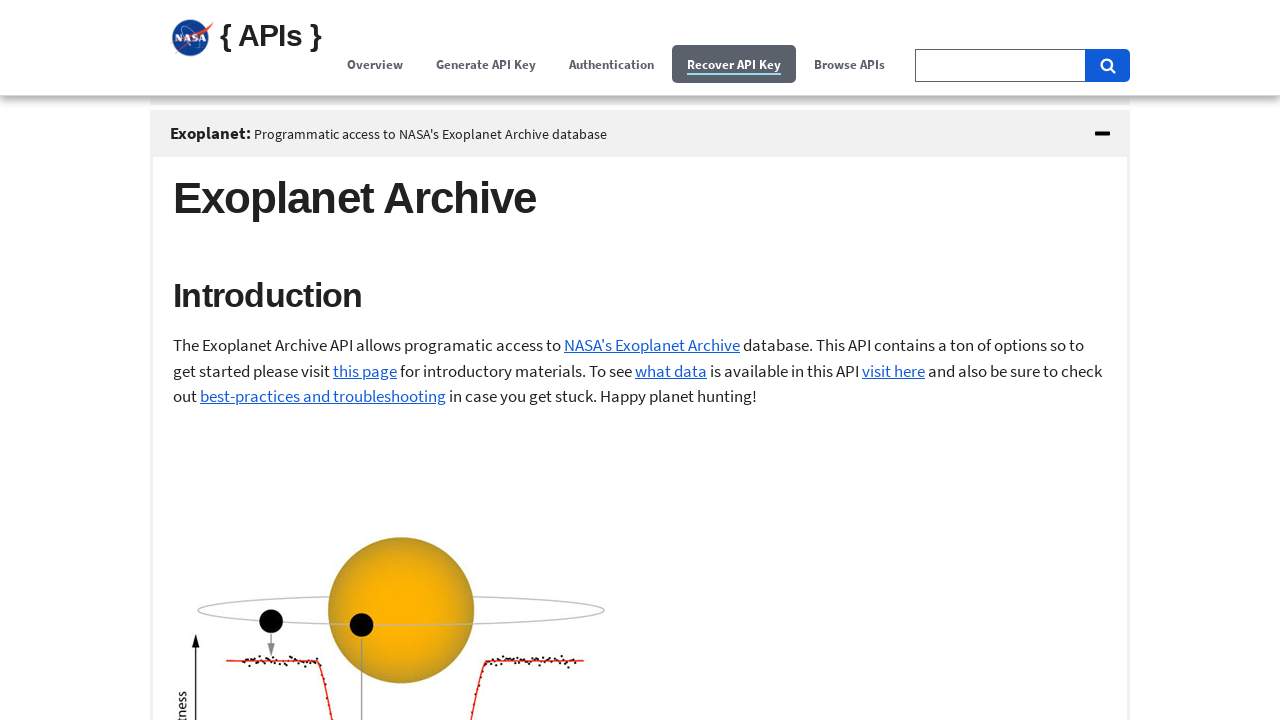

Clicked on Exoplanet Examples section at (640, 361) on h2#exoPlanetExamples
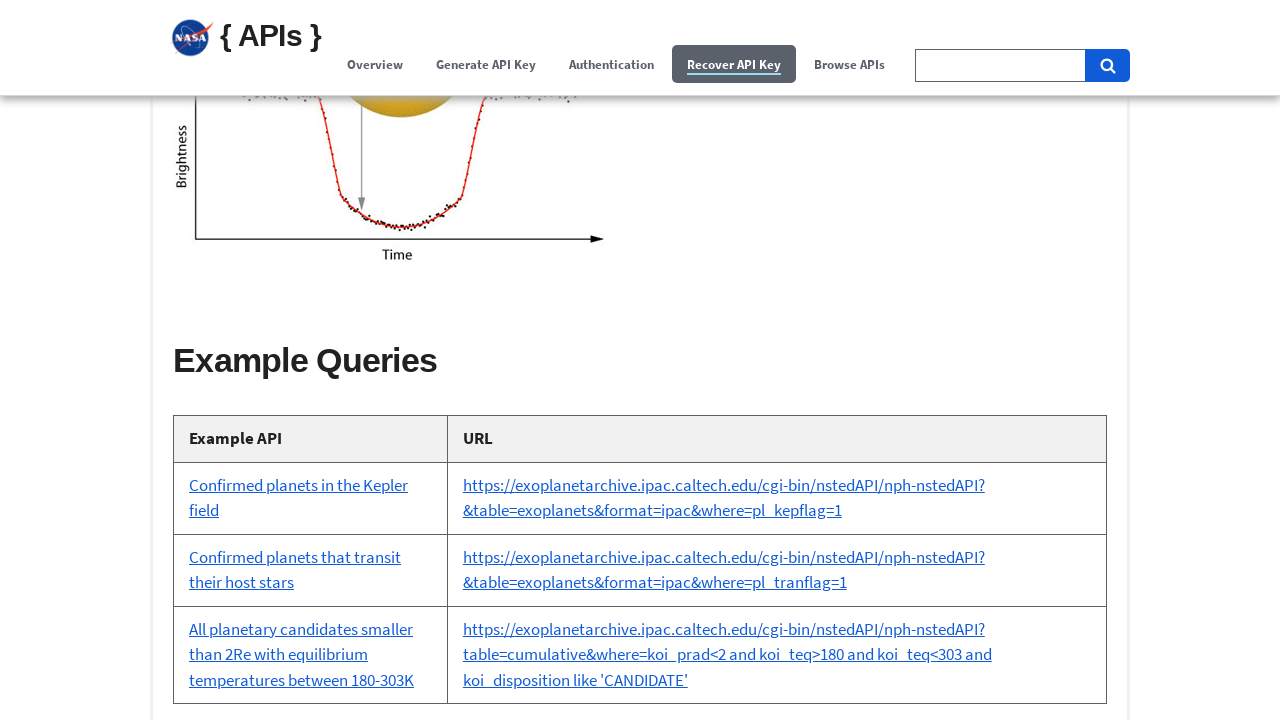

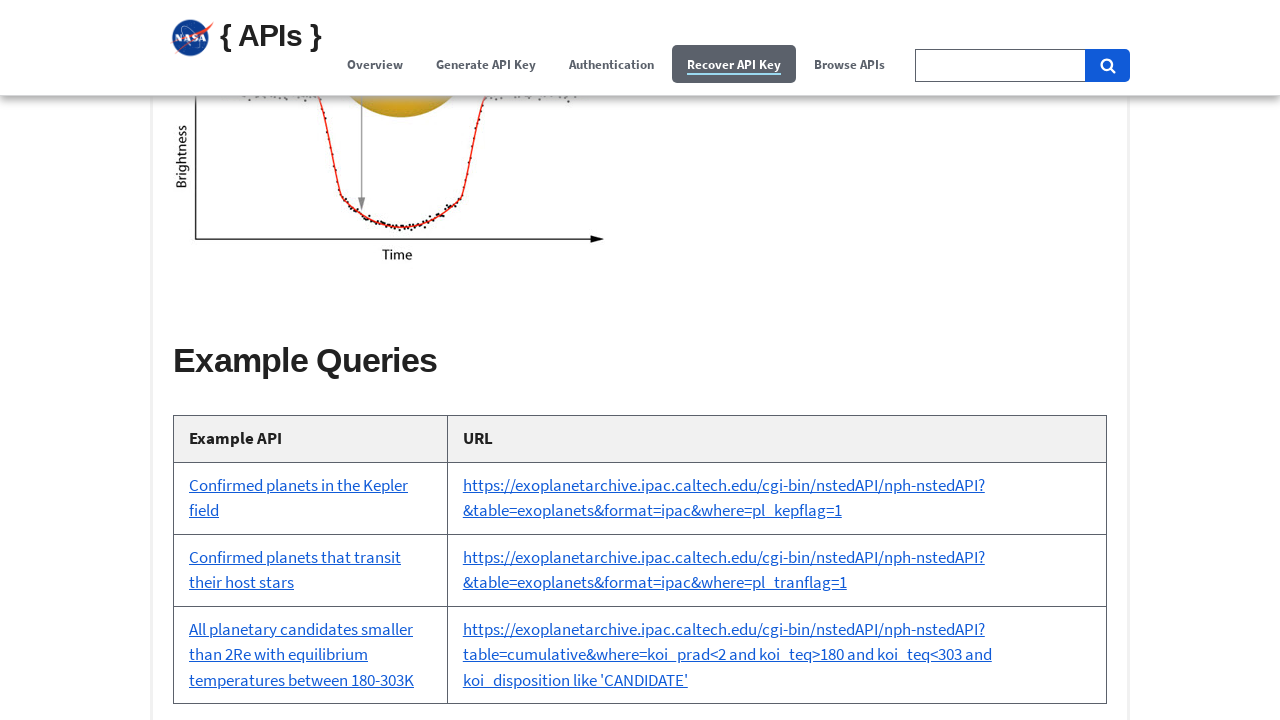